Navigates to the Python.org homepage and verifies the page loads correctly by checking that the title contains "Python" and the page source doesn't contain error text.

Starting URL: http://www.python.org

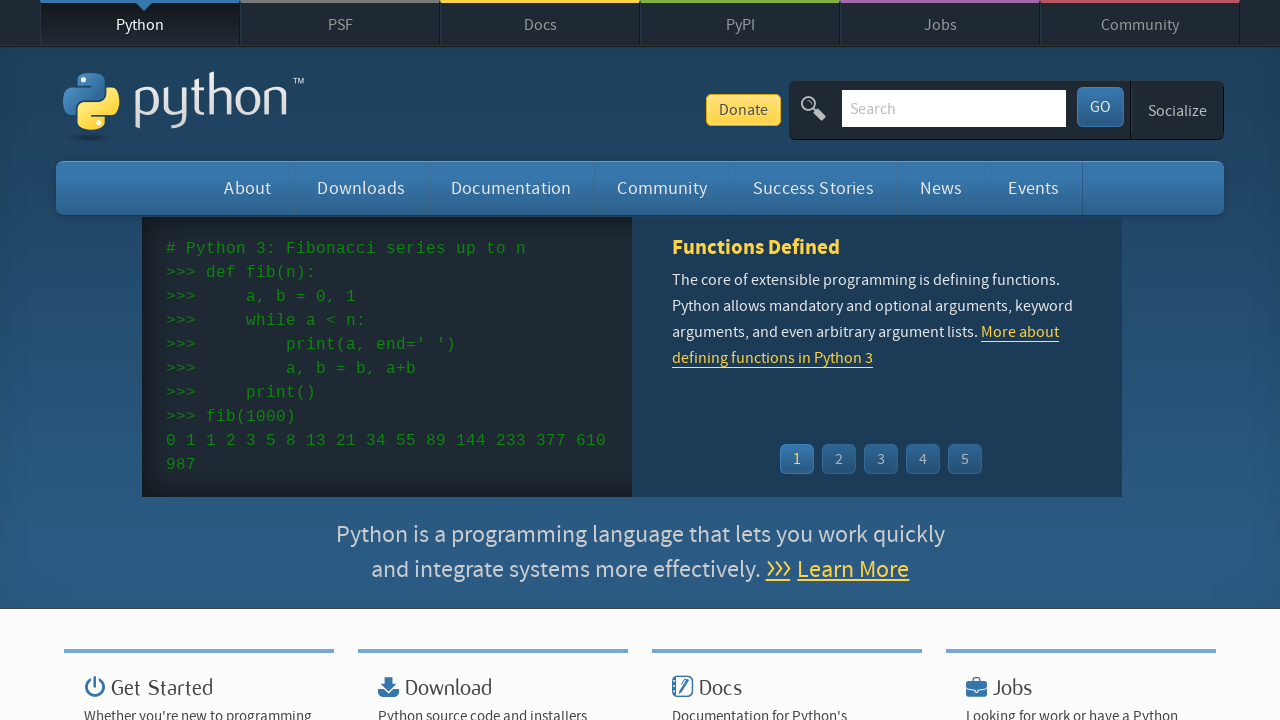

Navigated to http://www.python.org
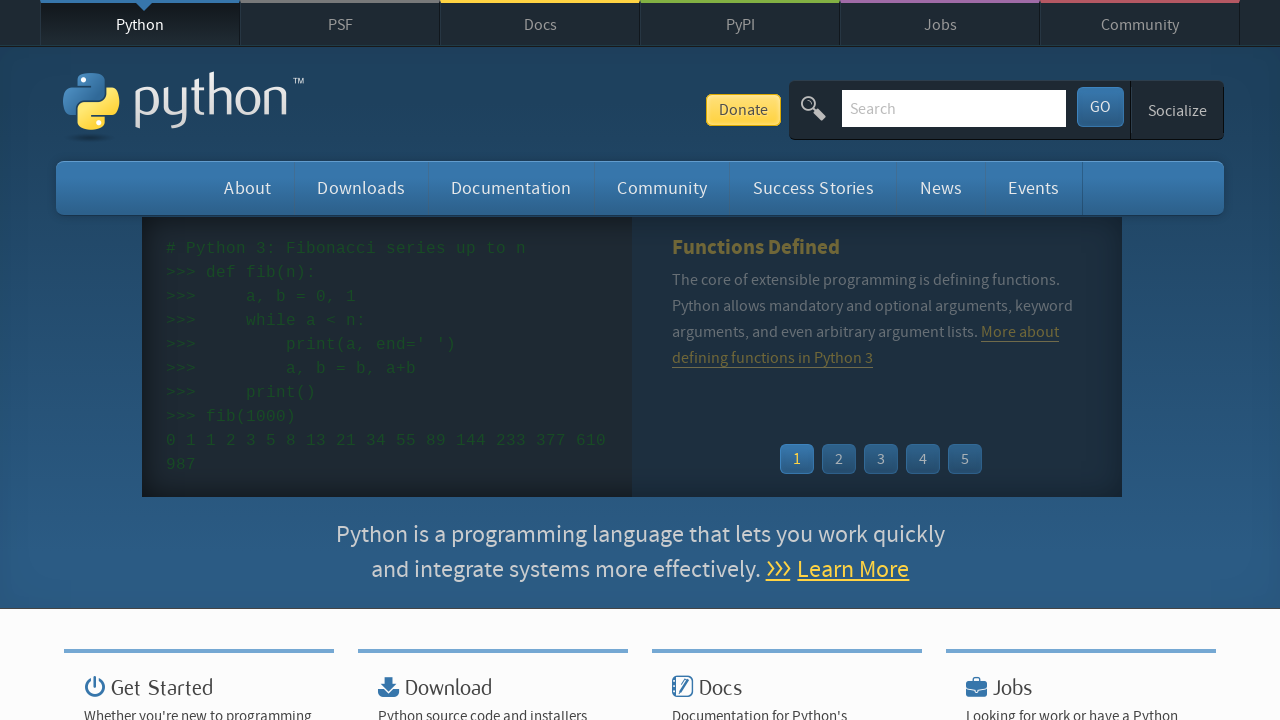

Waited for page to reach domcontentloaded state
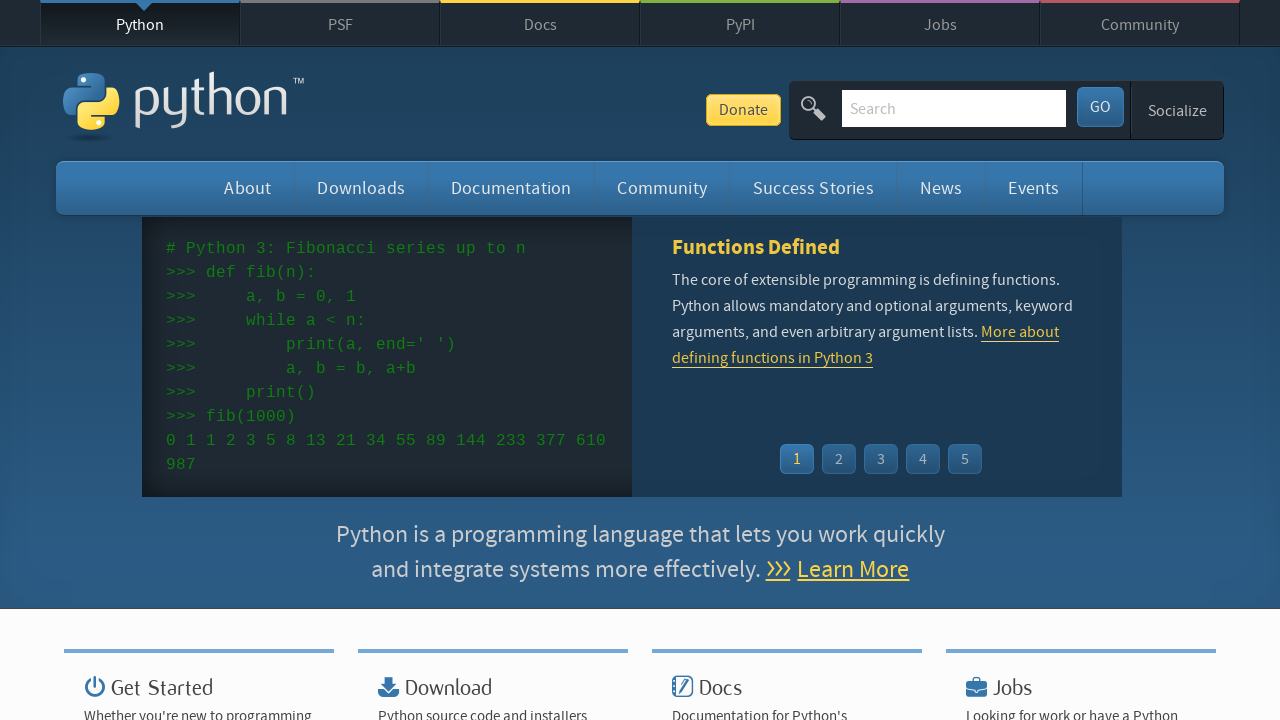

Verified page title contains 'Python'
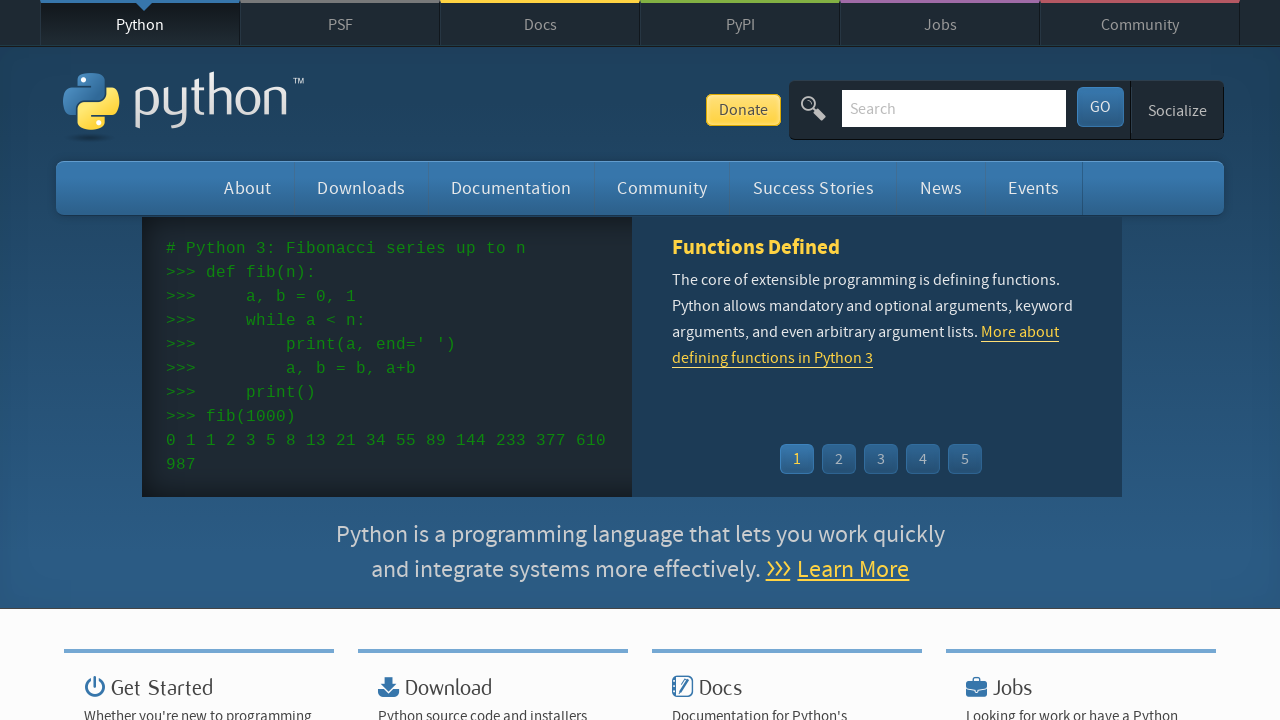

Verified page does not contain error text 'No results found.'
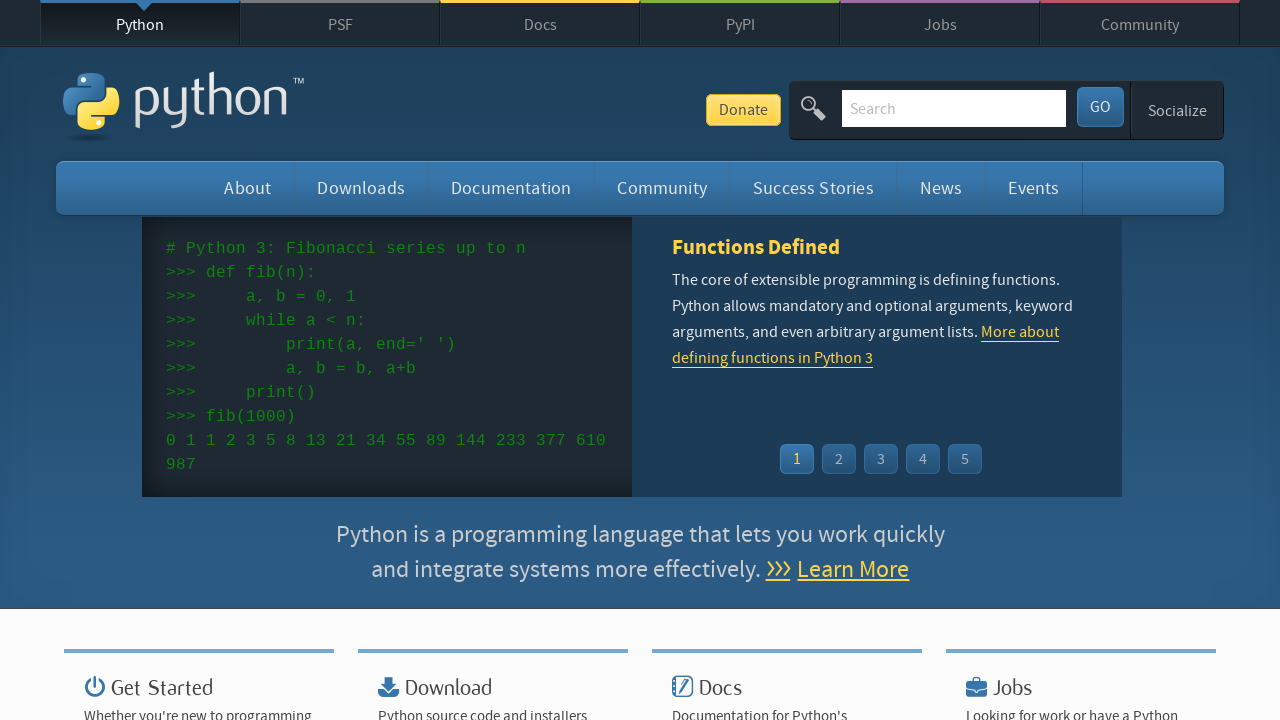

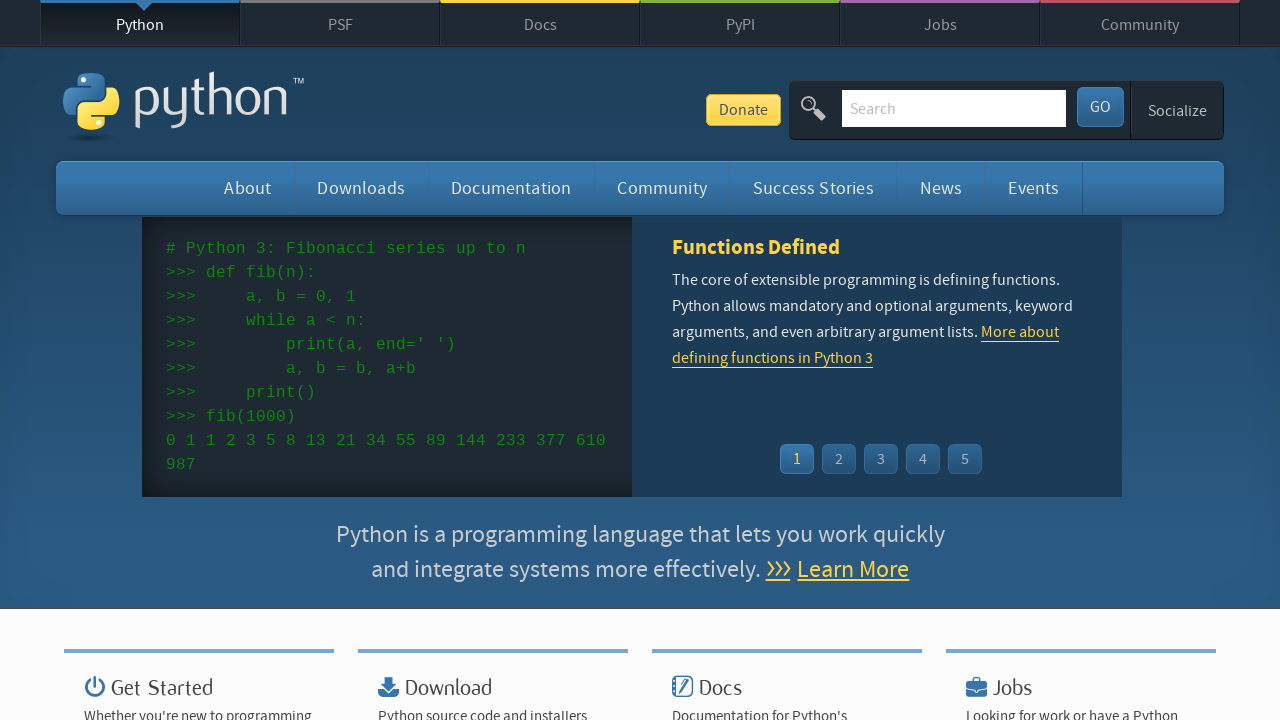